Tests that the MaltaPark website homepage loads correctly by verifying the page title equals "Home | Maltapark"

Starting URL: https://www.maltapark.com/

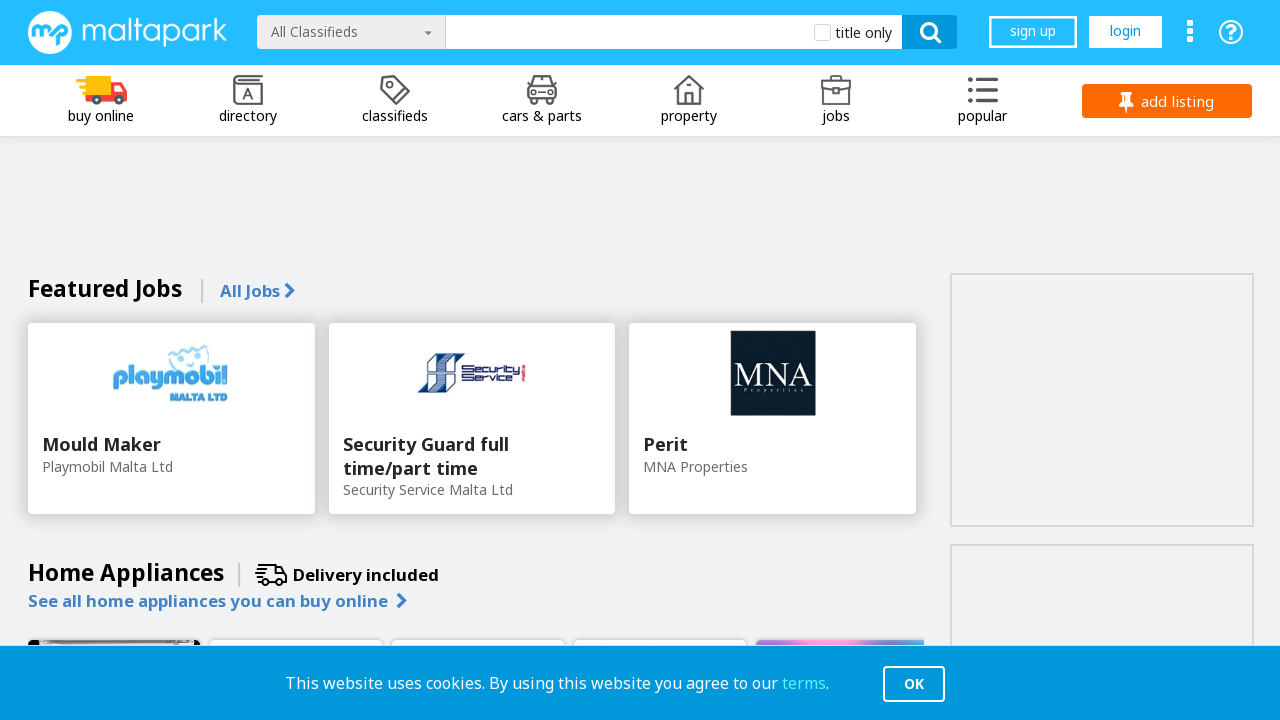

Waited for page to fully load (domcontentloaded)
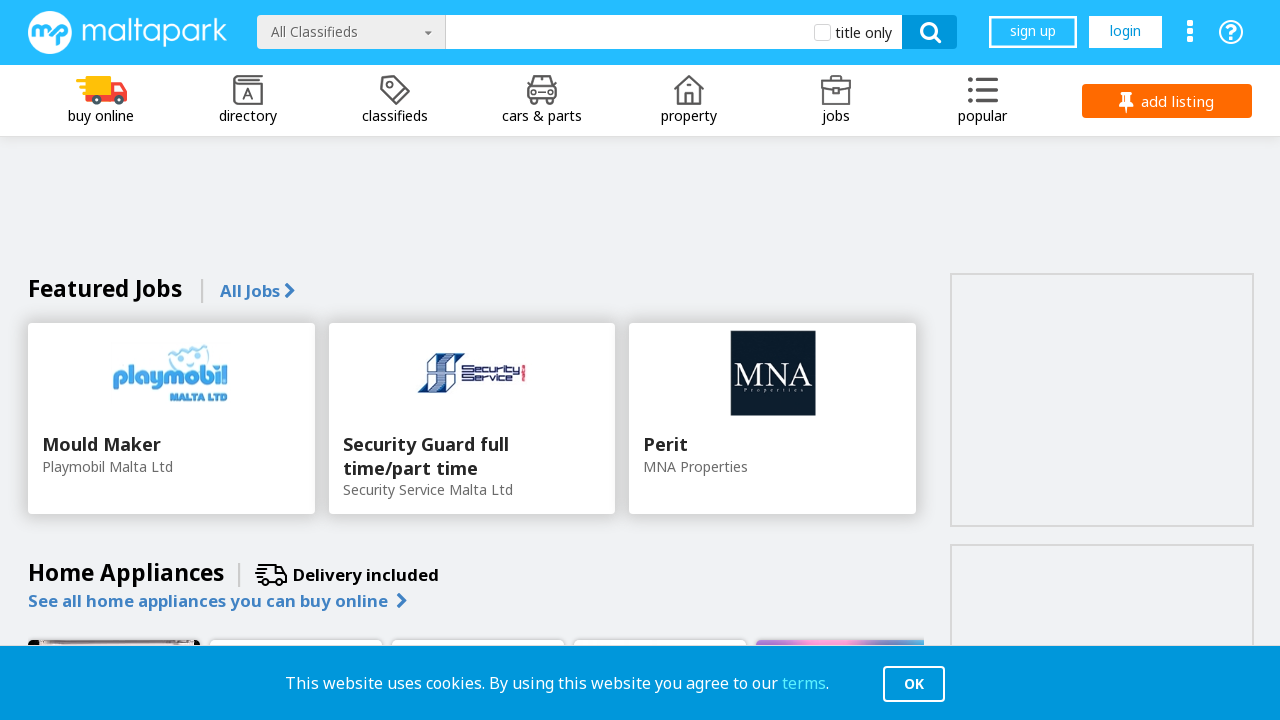

Retrieved page title
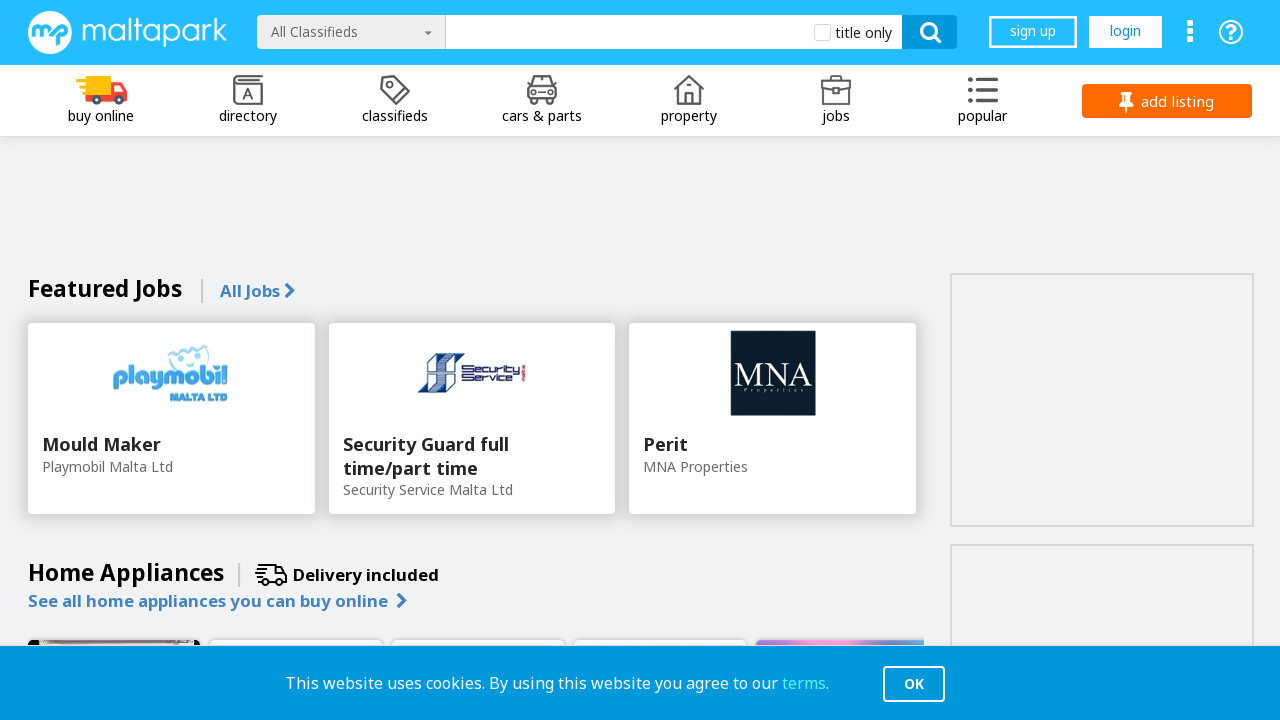

Verified page title equals 'Home | Maltapark'
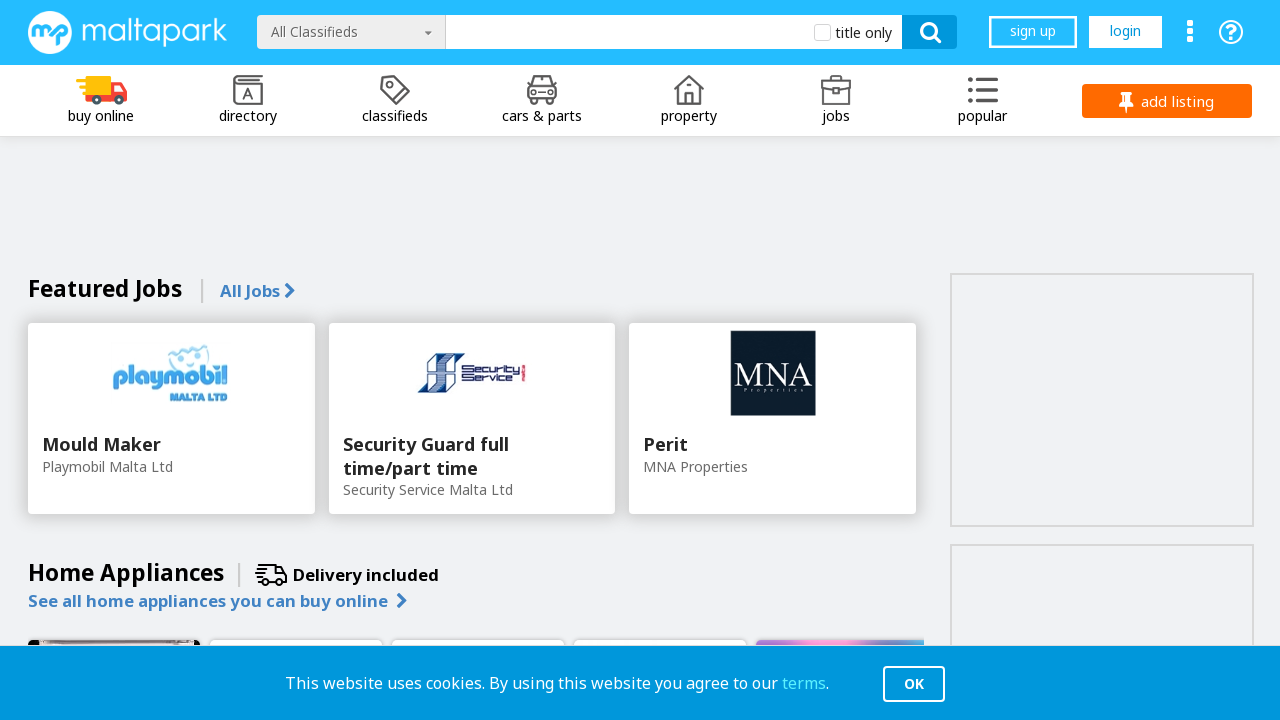

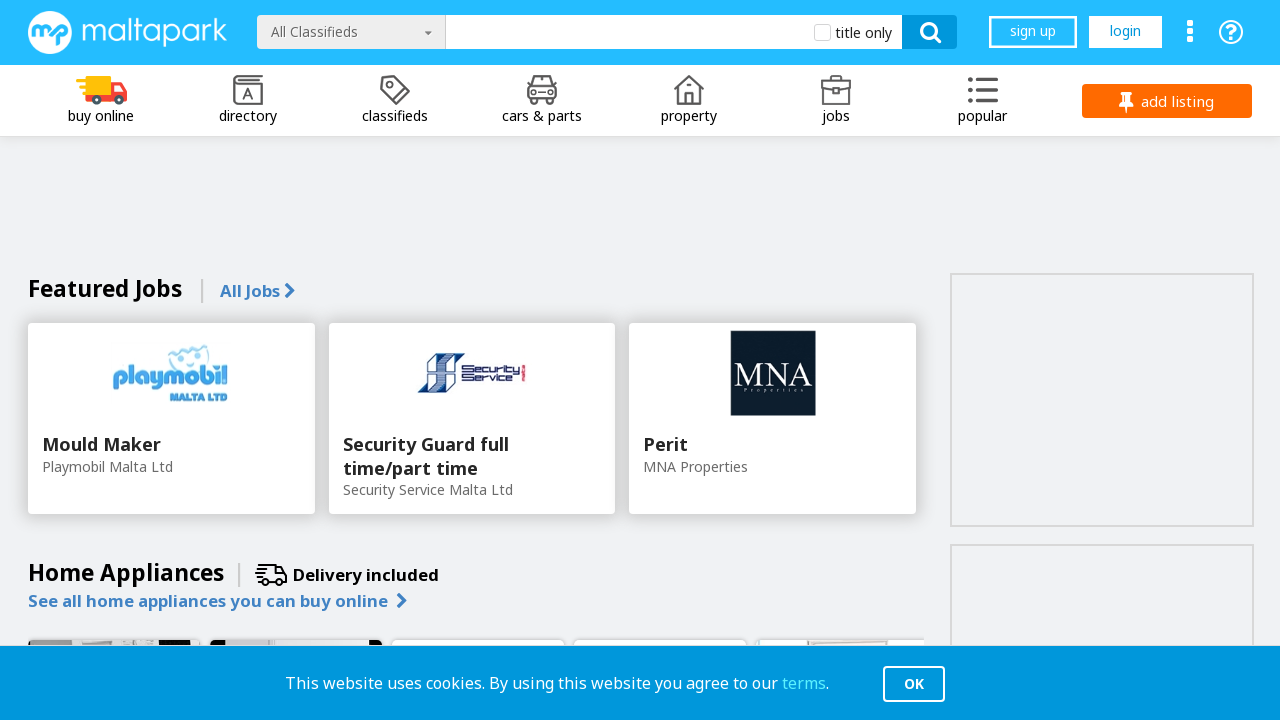